Tests clicking the Rapise link in the footer to navigate to the Rapise product page

Starting URL: http://uitestingplayground.com/scrollbars

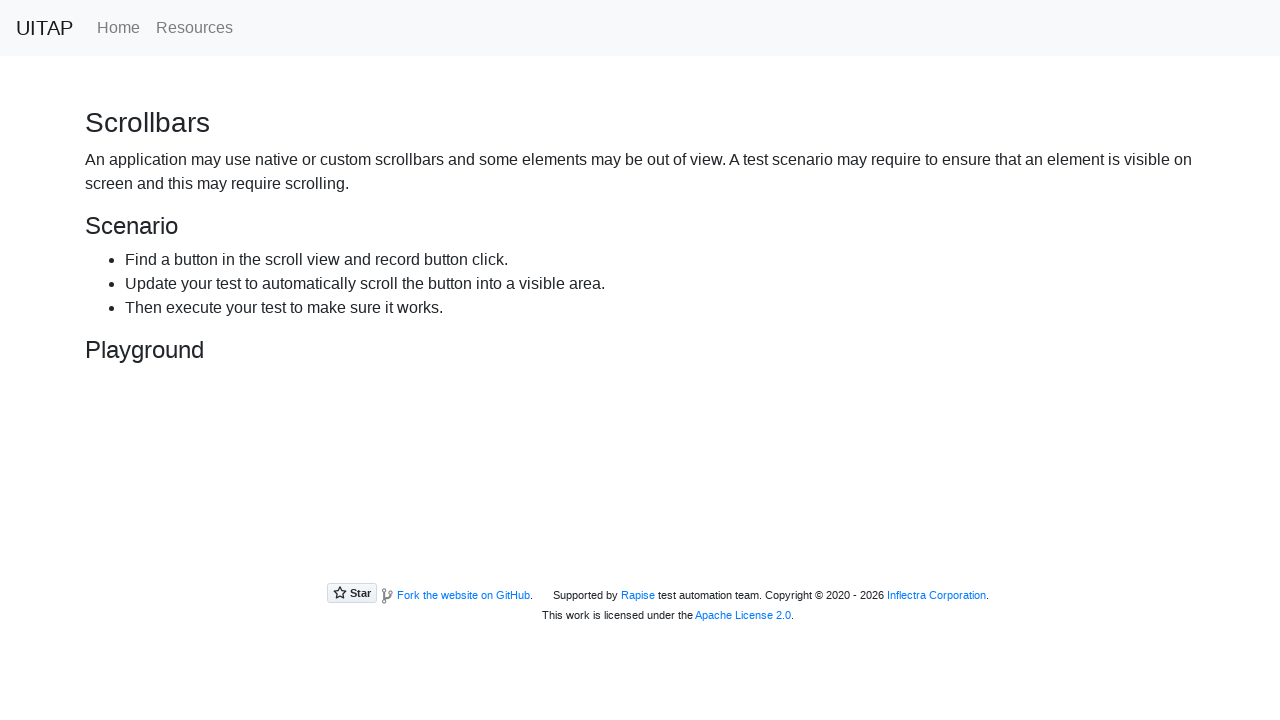

Clicked Rapise link in footer at (638, 595) on a[href='https://www.inflectra.com/Rapise/']
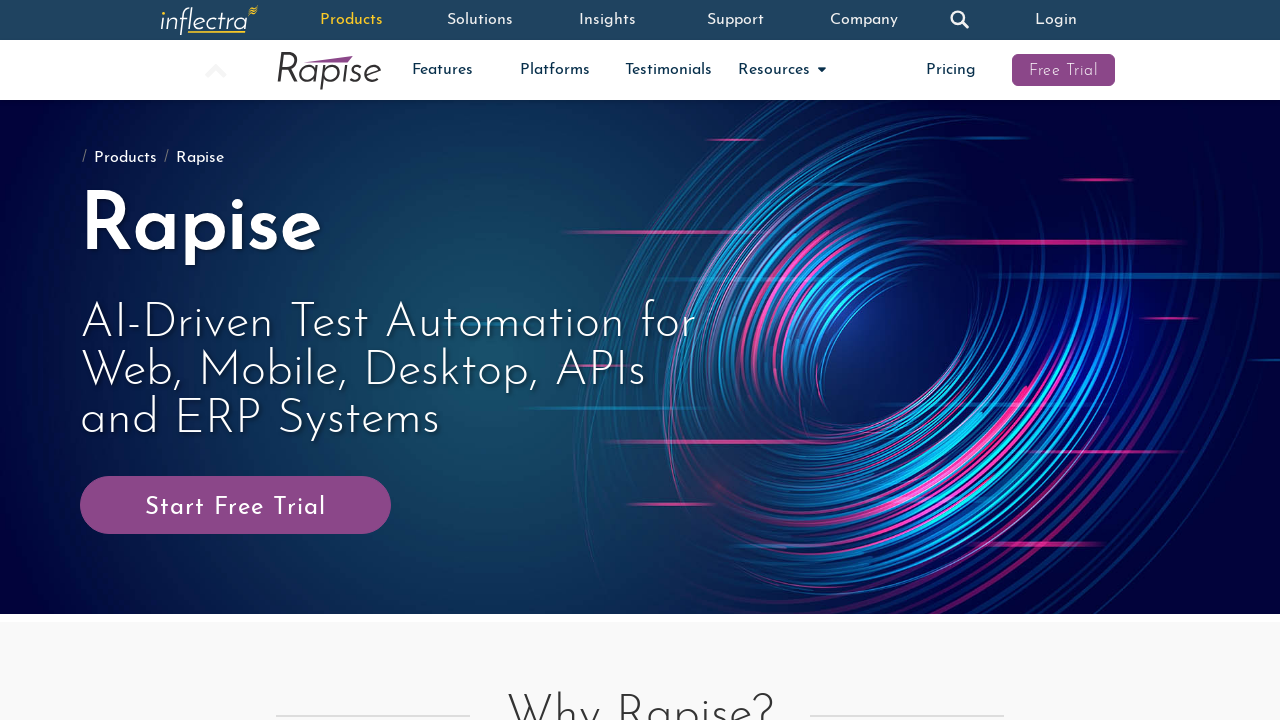

Verified Rapise page title is displayed
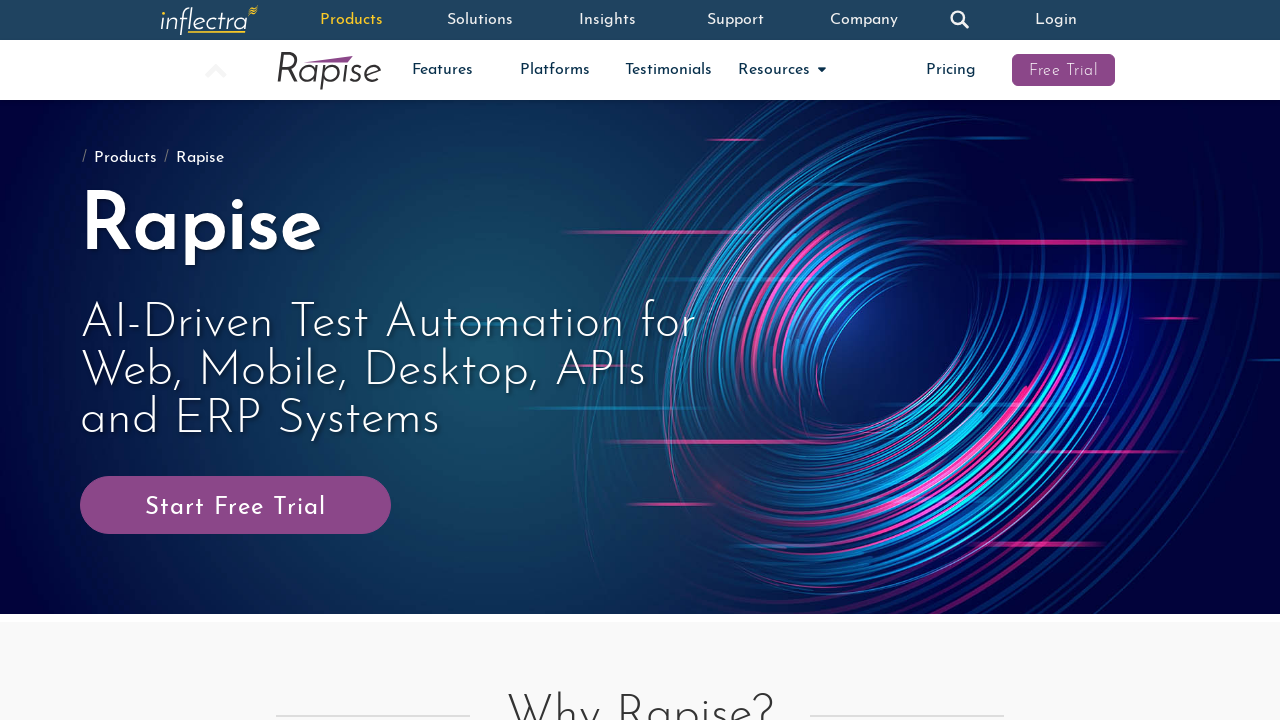

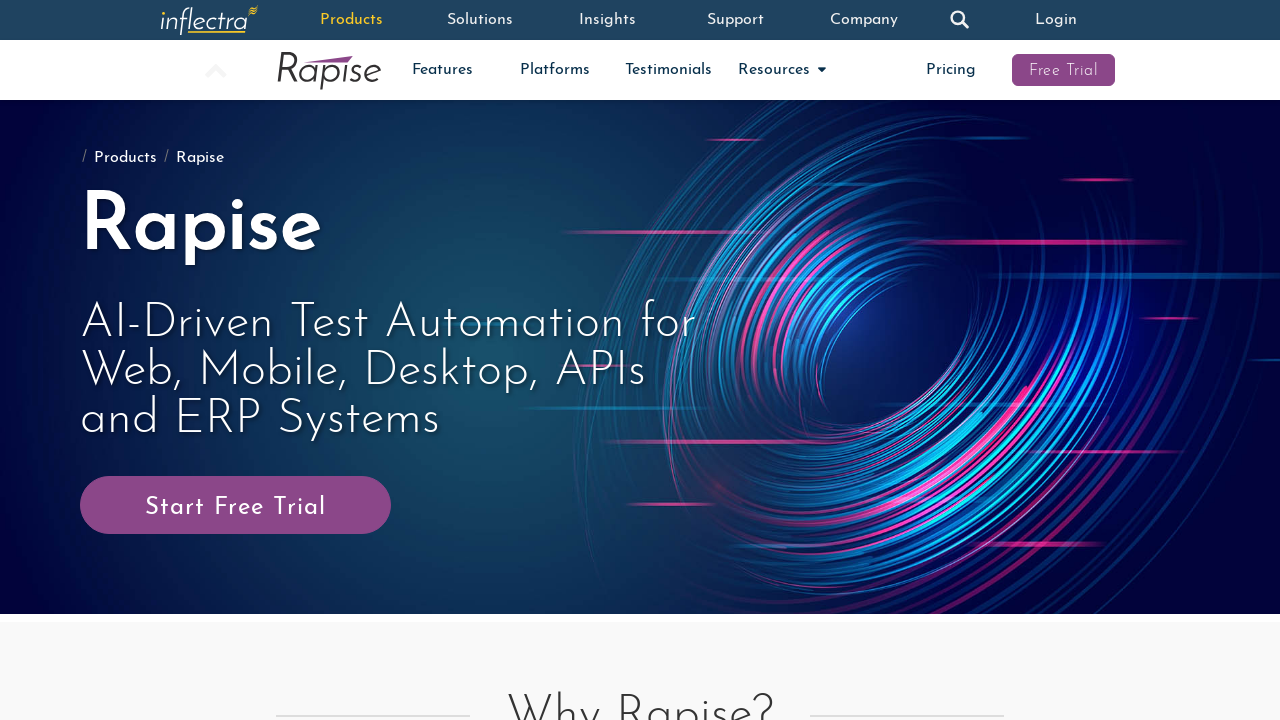